Tests alert handling functionality by triggering an alert dialog and accepting it

Starting URL: http://demo.automationtesting.in/Alerts.html

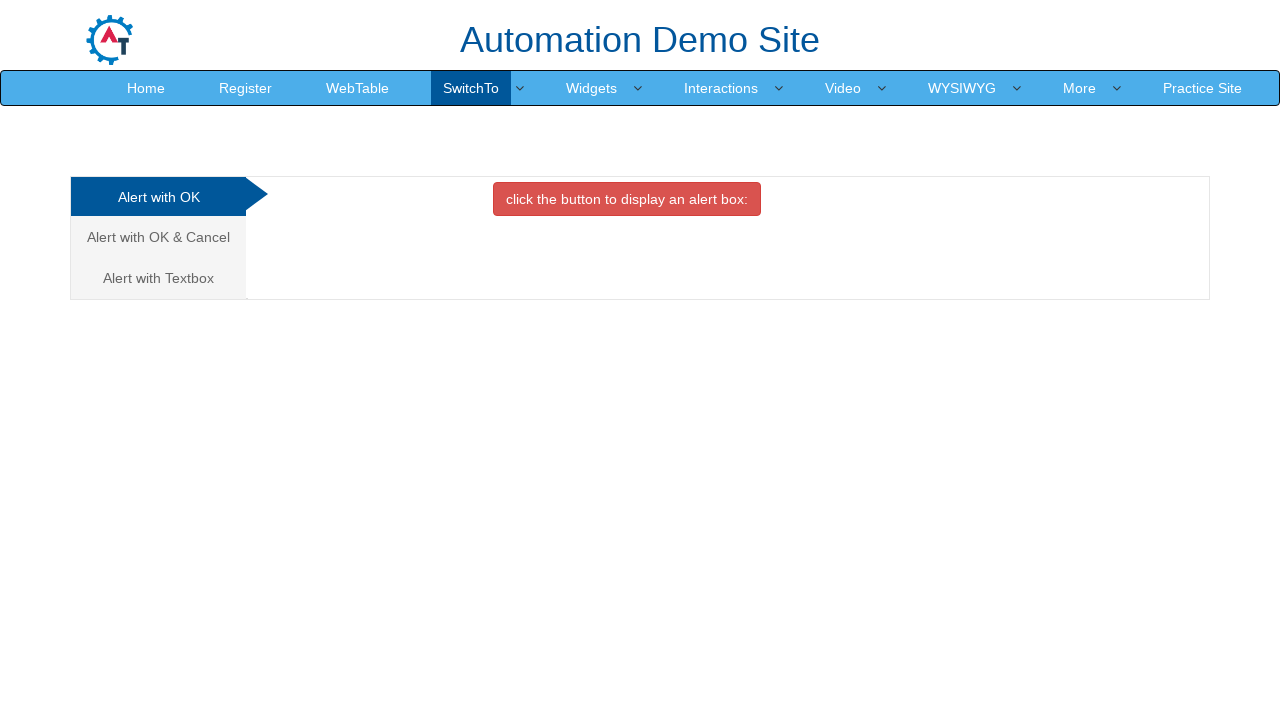

Clicked button with ID 'OKTab' to trigger alert dialog at (627, 199) on #OKTab
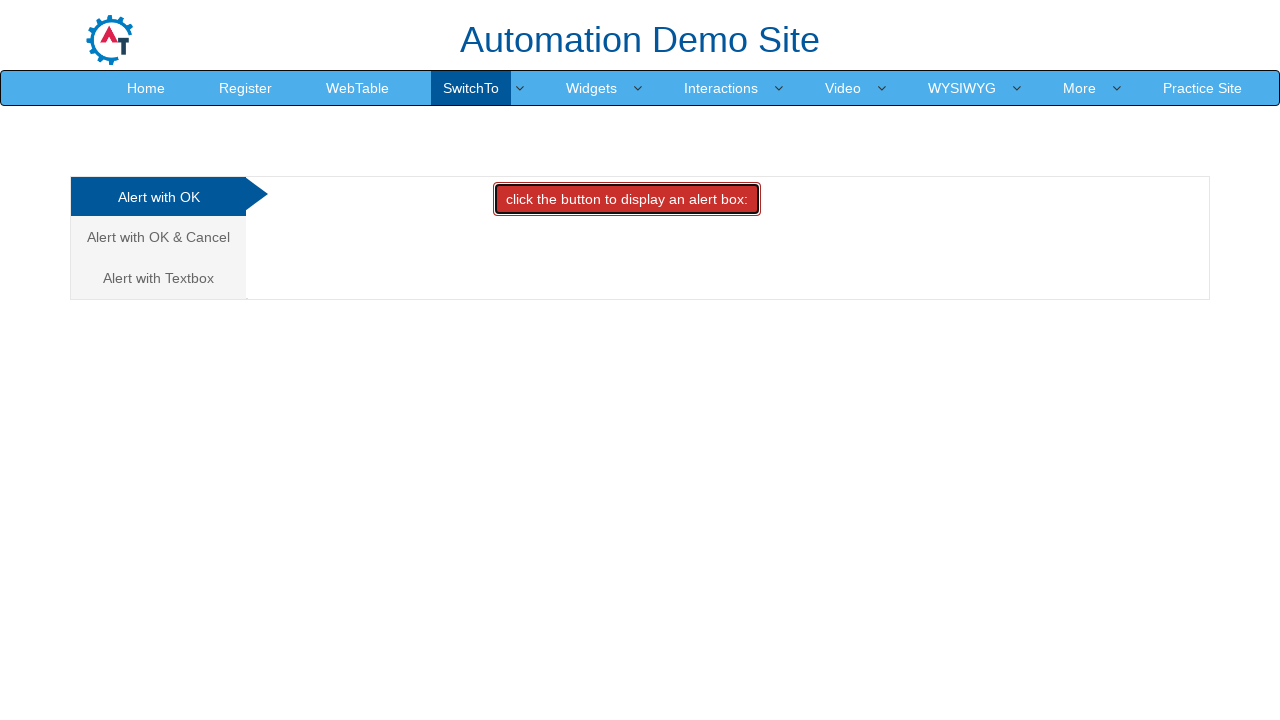

Set up event listener to accept alert dialogs
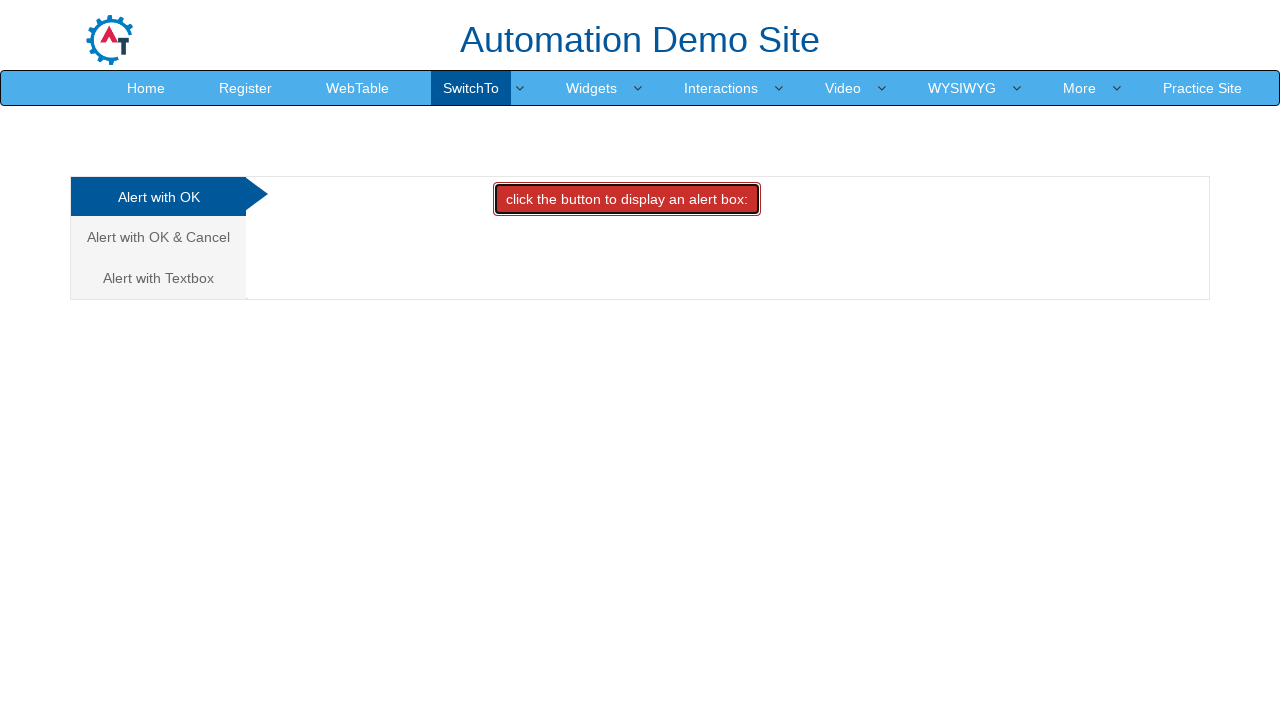

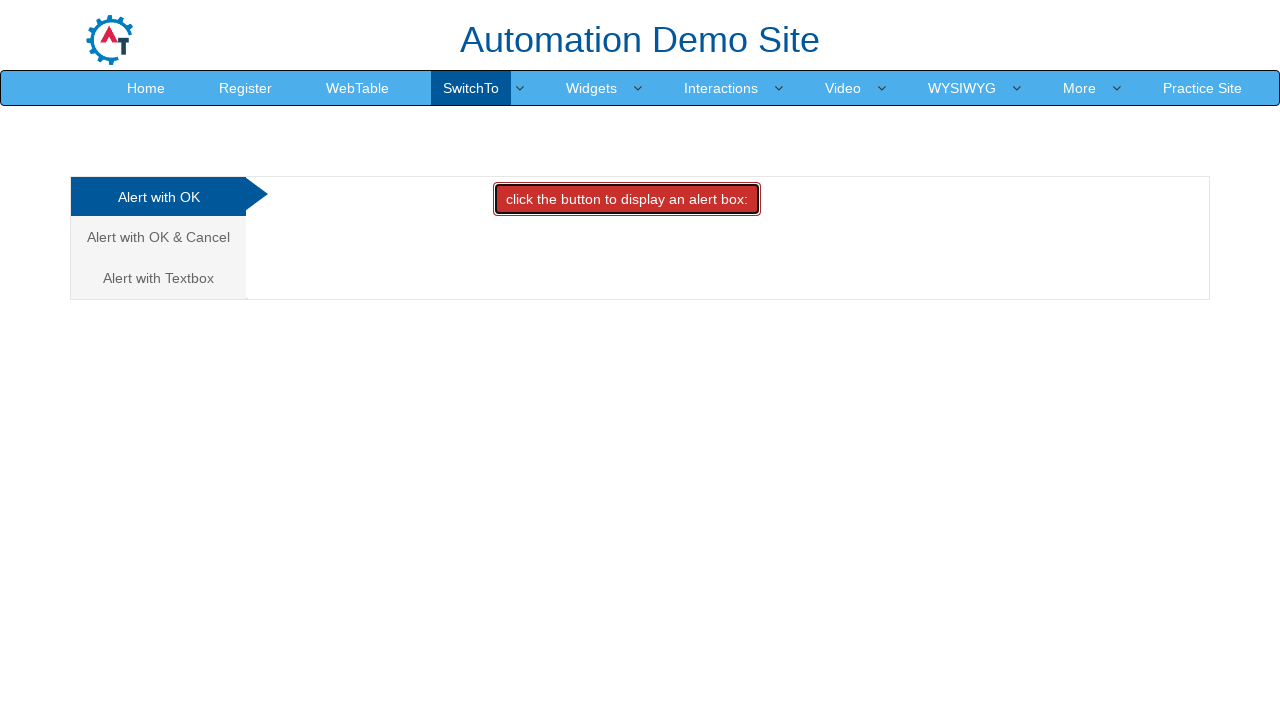